Tests interaction with an SVG map of India by finding and clicking on the Tripura state element

Starting URL: https://www.amcharts.com/svg-maps/?map=india

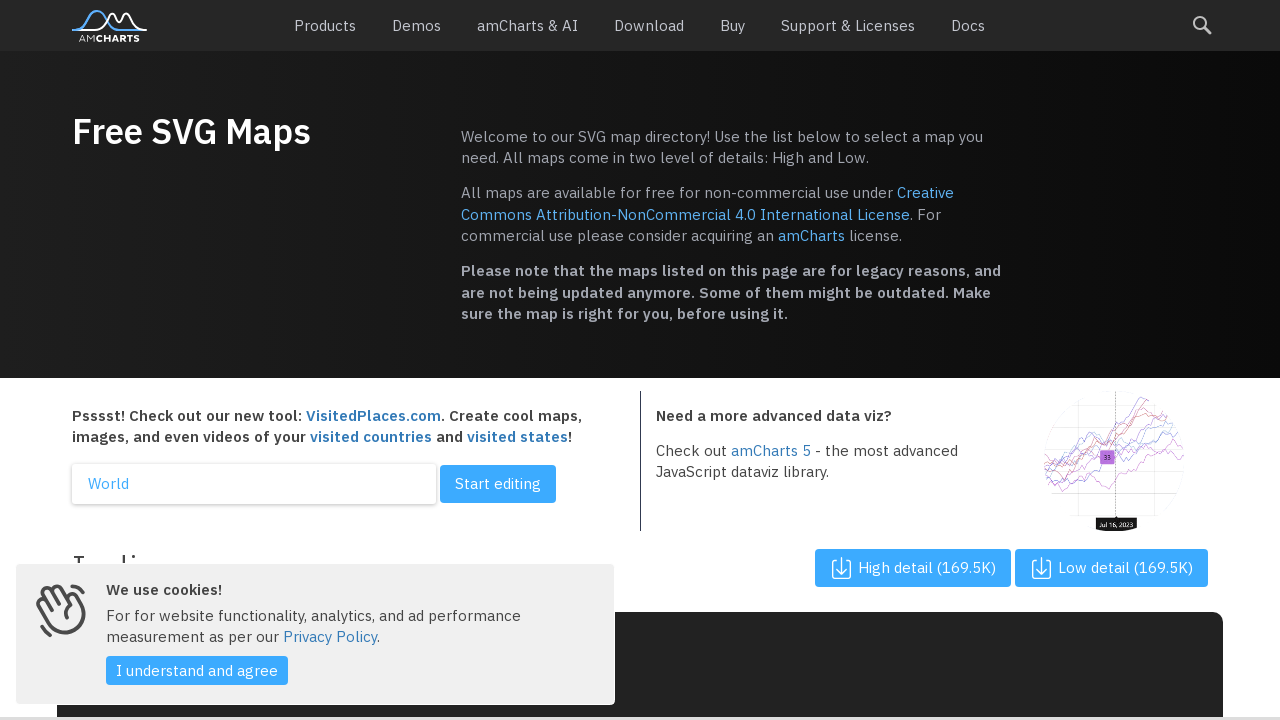

Waited 5 seconds for SVG map to load
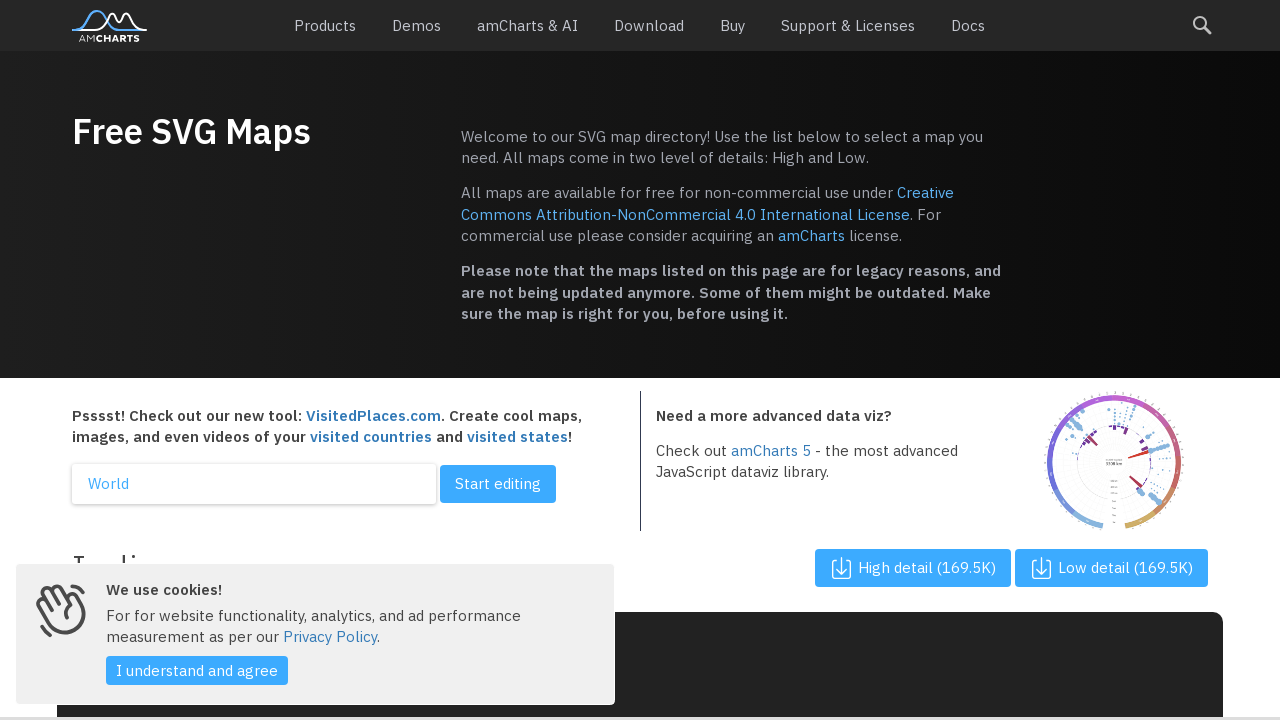

Found all state path elements in the SVG map
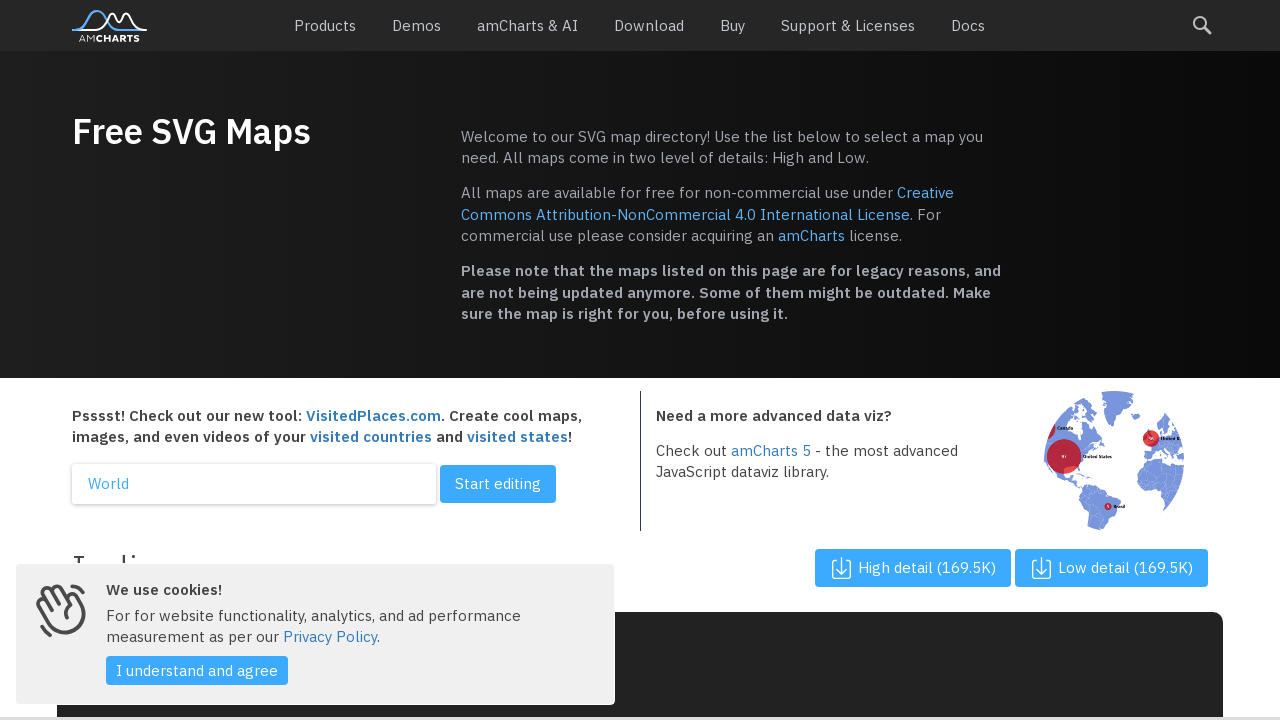

Waited 5 seconds to observe the result after clicking Tripura
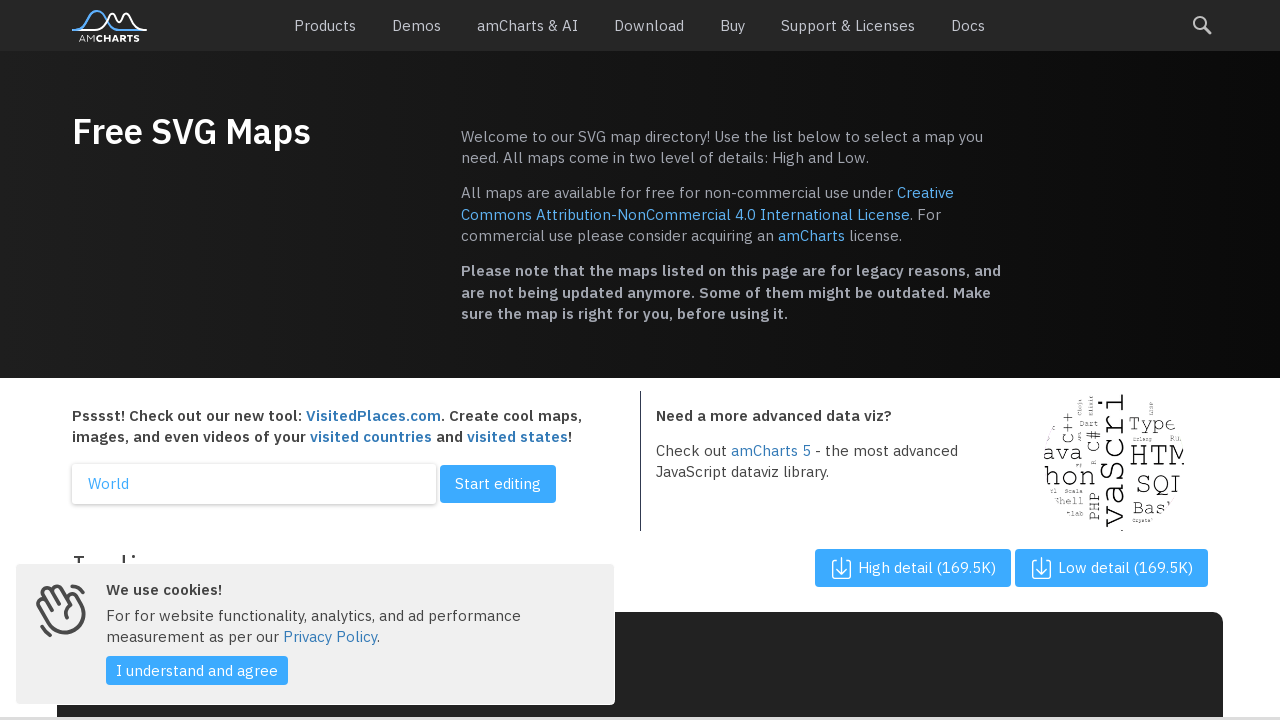

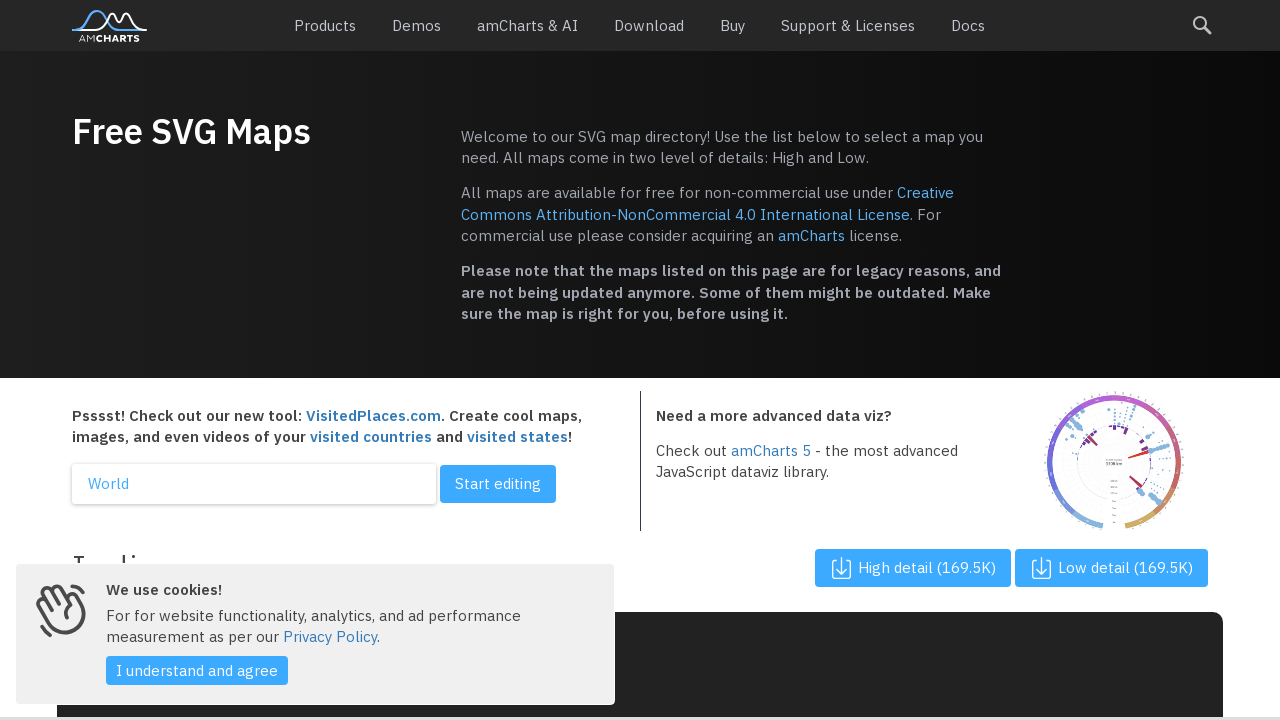